Tests dismissing a JavaScript confirm dialog by clicking the second button, dismissing the alert, and verifying the result message does not contain "successfully".

Starting URL: https://the-internet.herokuapp.com/javascript_alerts

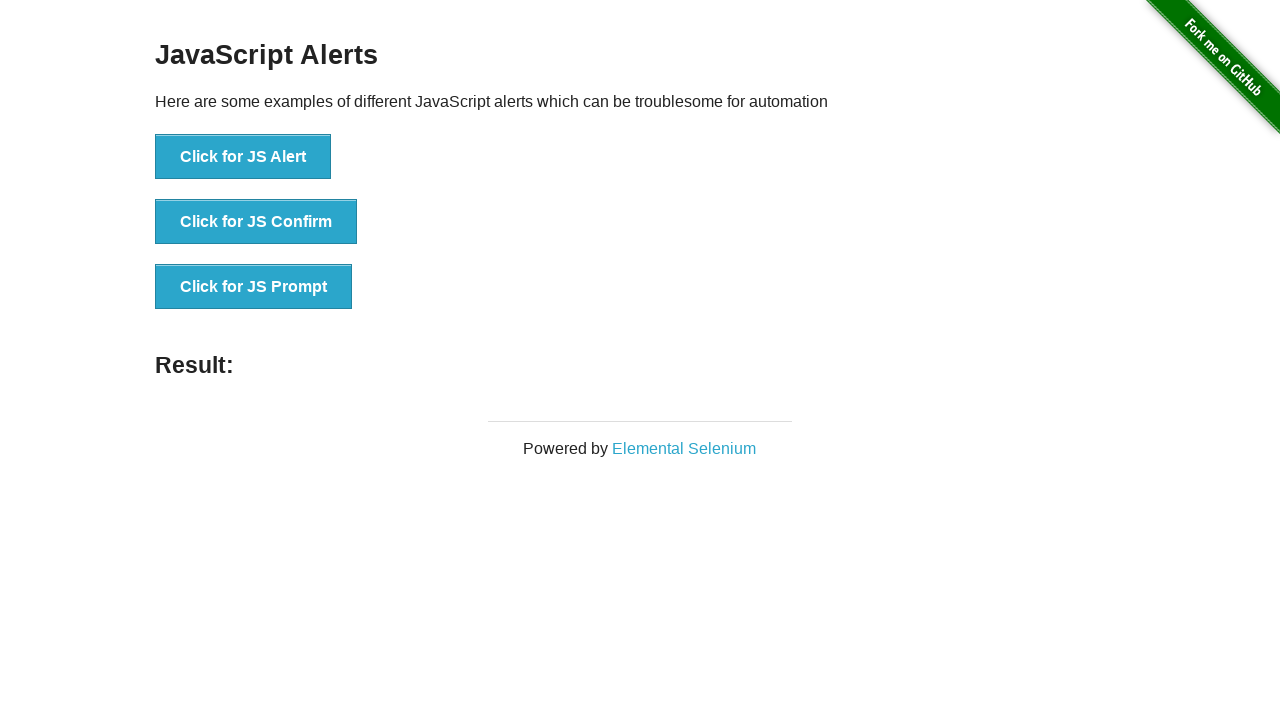

Set up dialog handler to dismiss the confirm dialog
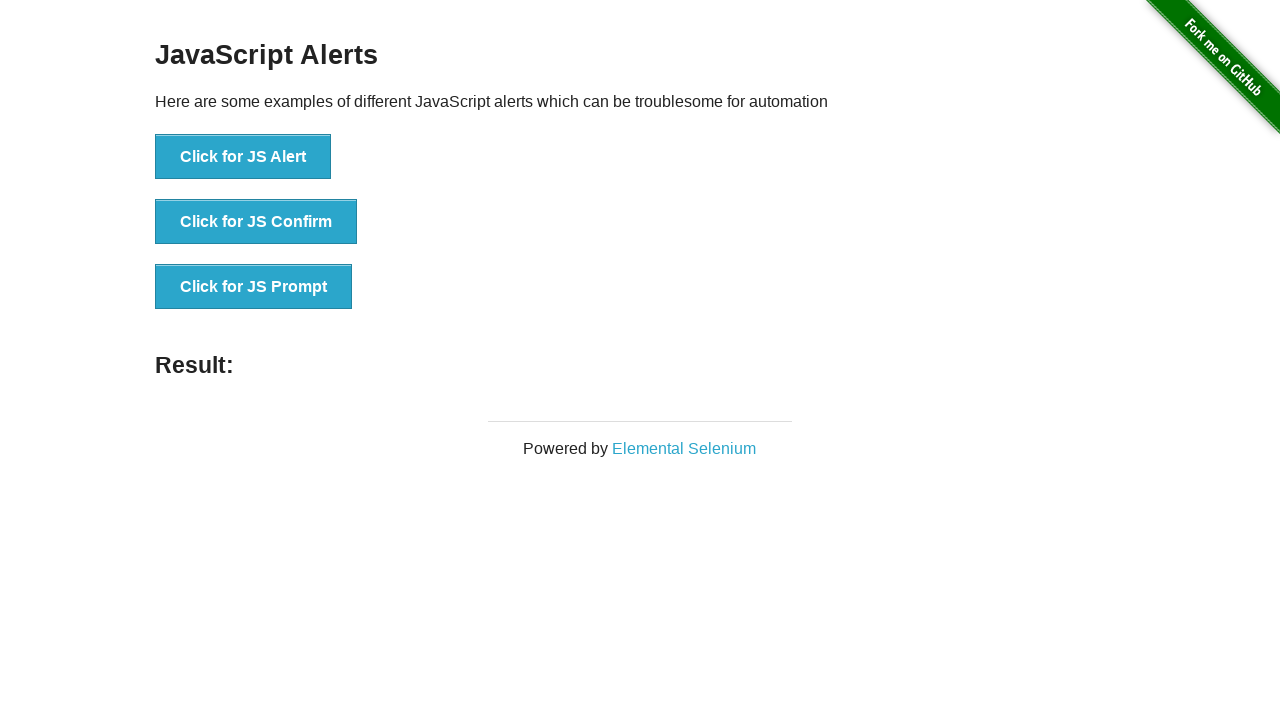

Clicked button to trigger JavaScript confirm dialog at (256, 222) on button[onclick='jsConfirm()']
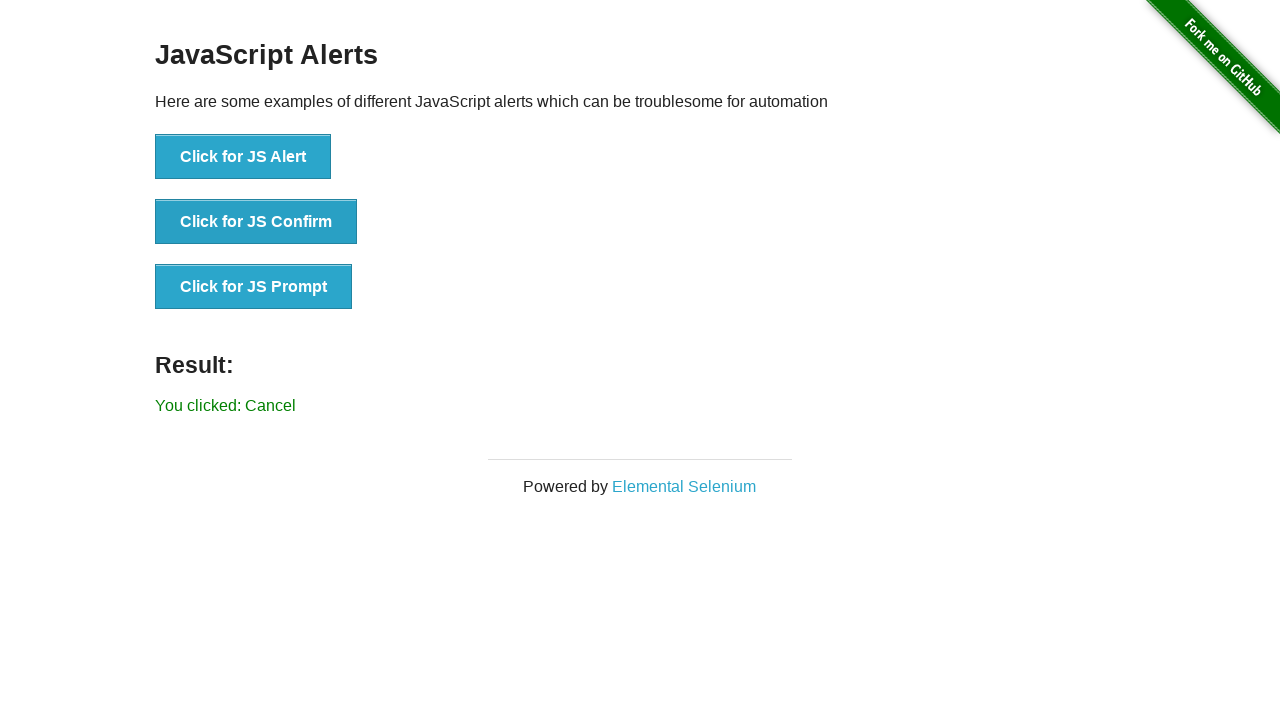

Result message element loaded
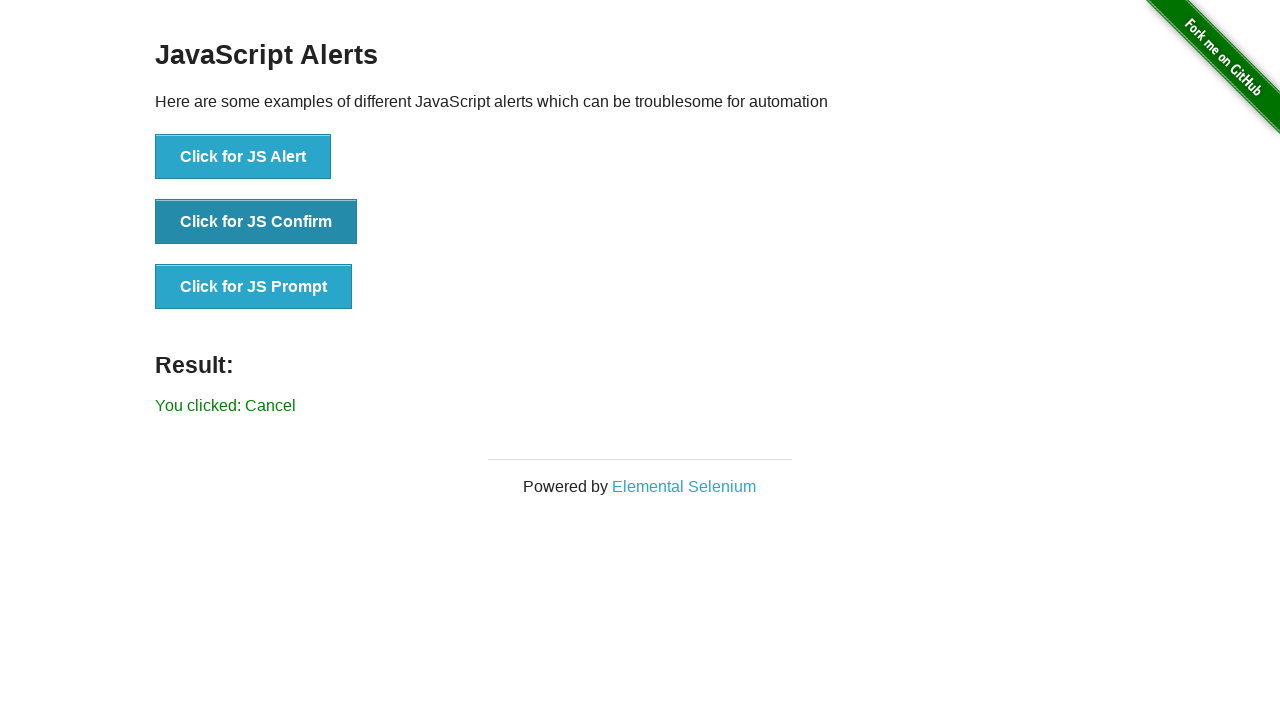

Retrieved result message text
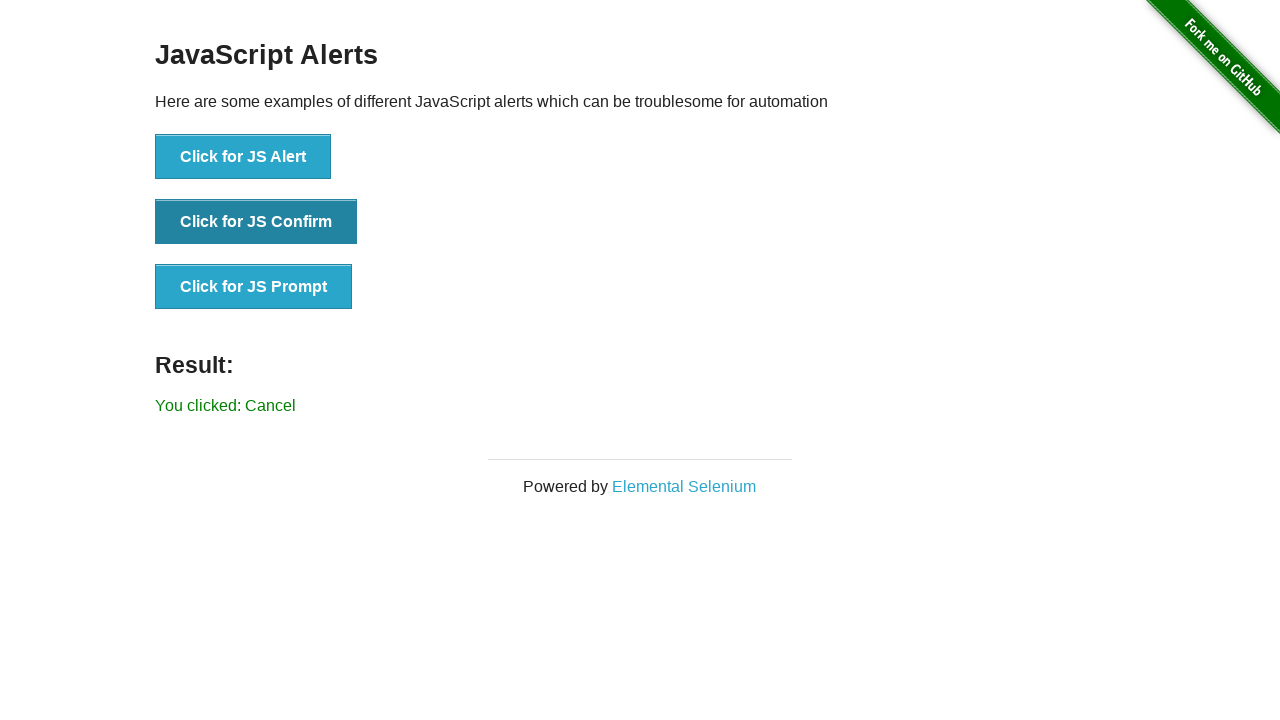

Verified result message does not contain 'successfuly'
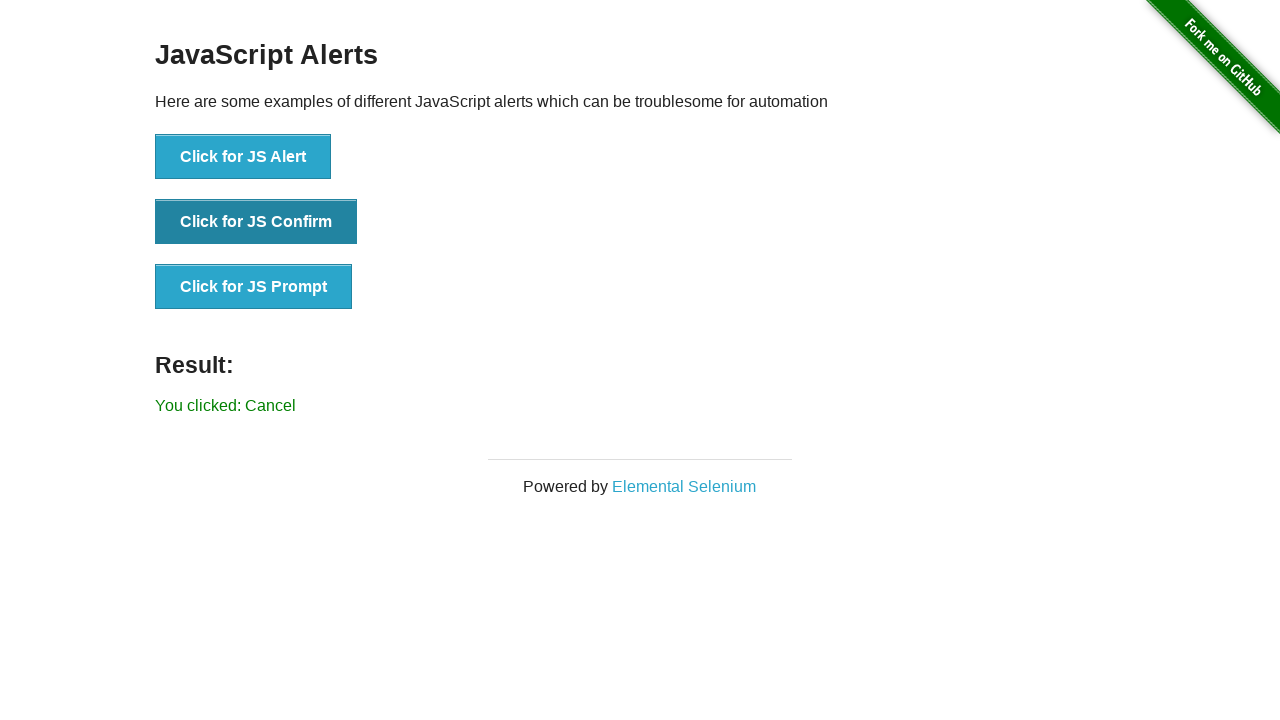

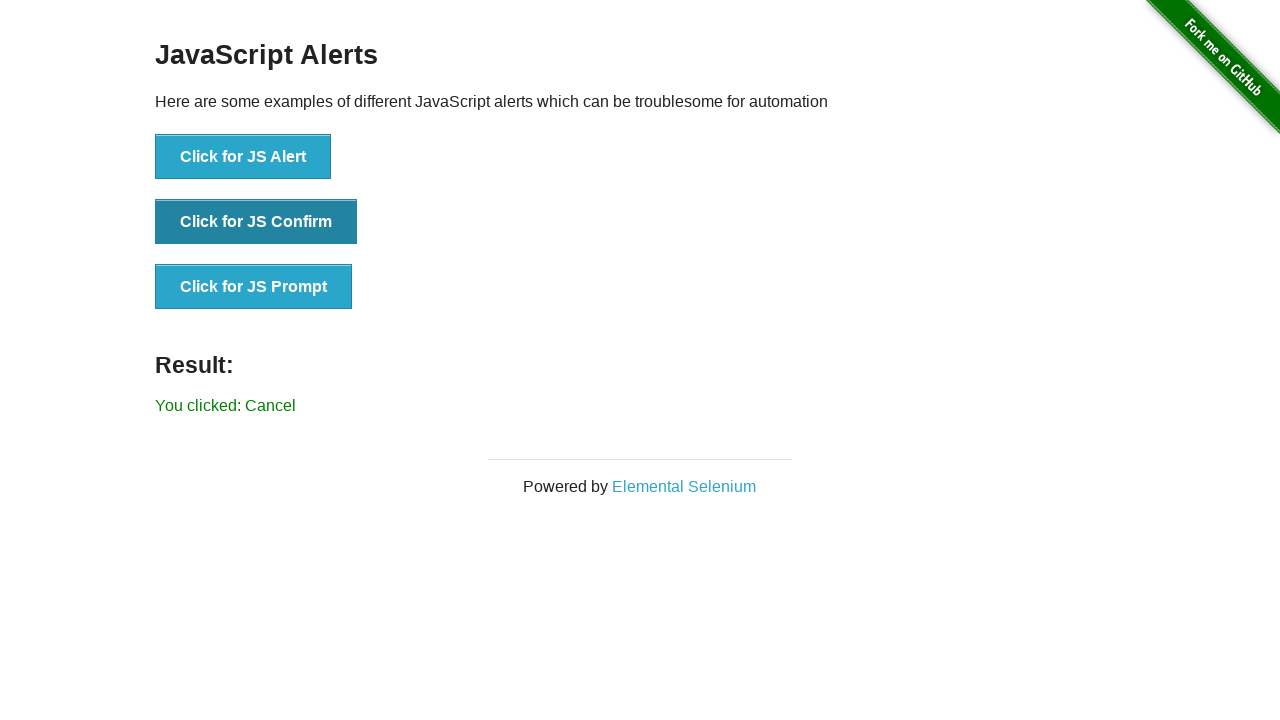